Tests multiple window handling by clicking a link that opens a new window and switching between windows

Starting URL: https://robotframework.org

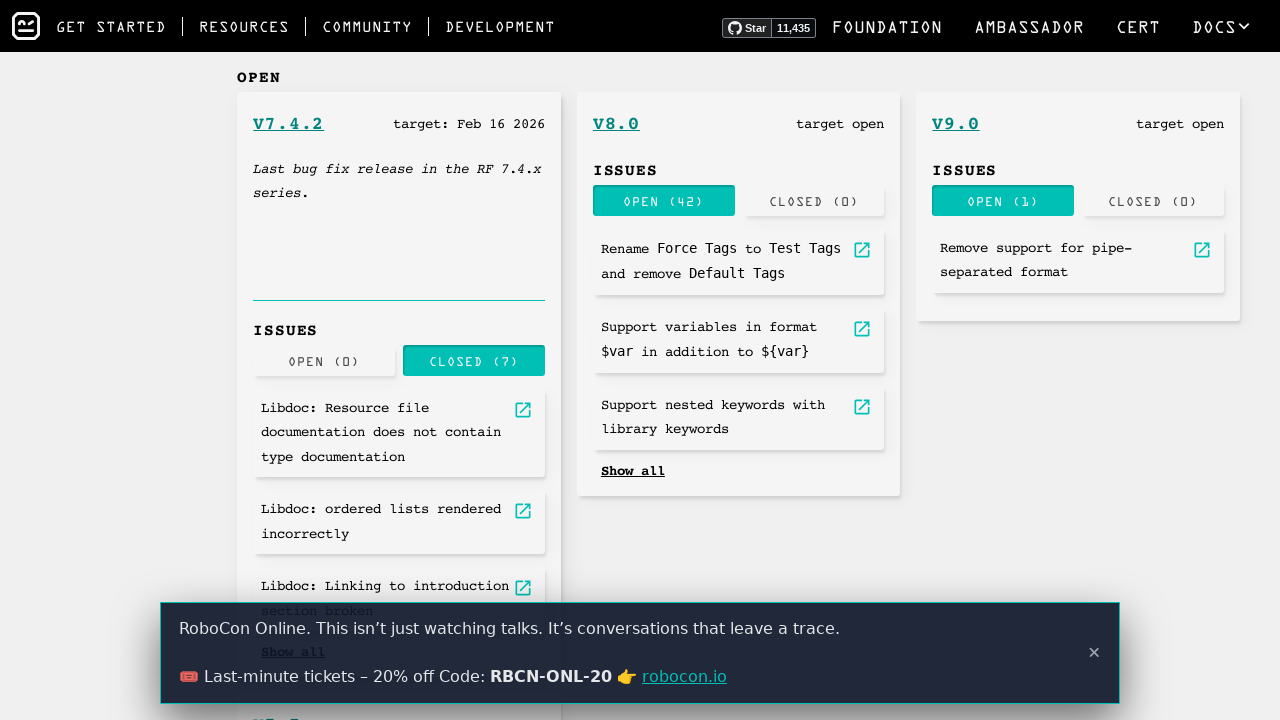

Clicked 'let us know' link to open new window at (1108, 361) on text=let us know
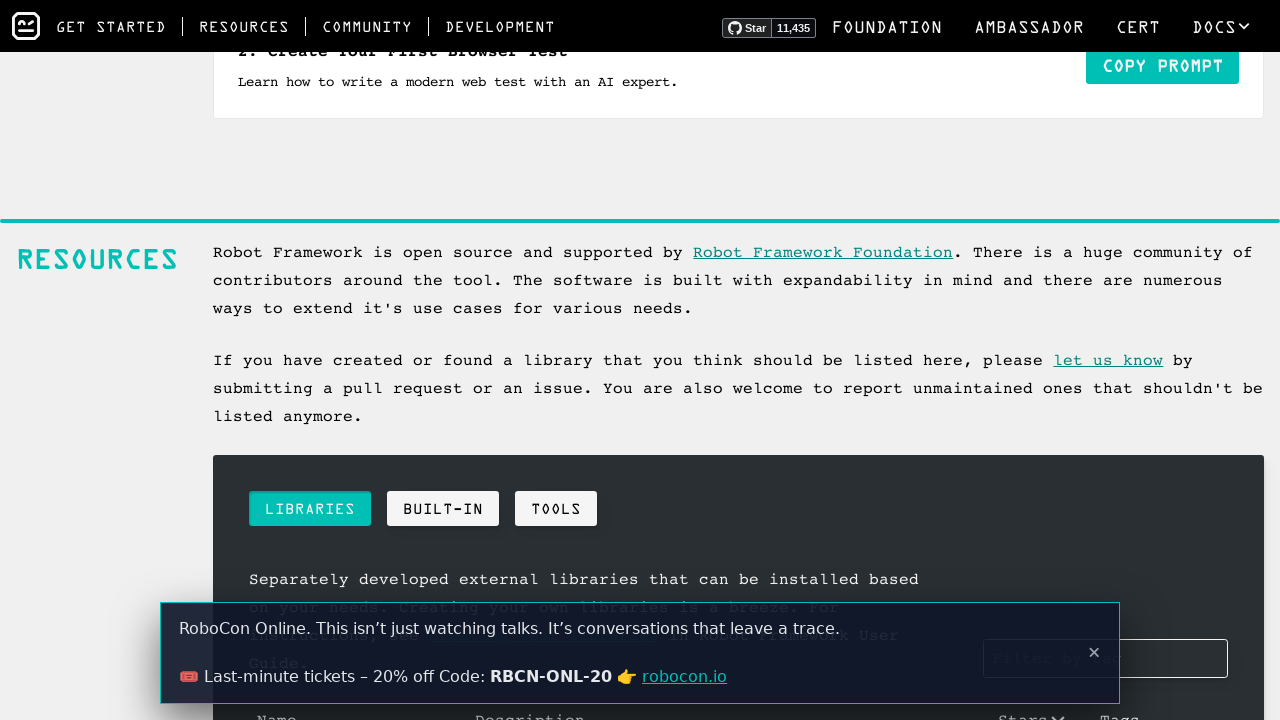

Waited 1000ms for new window to open
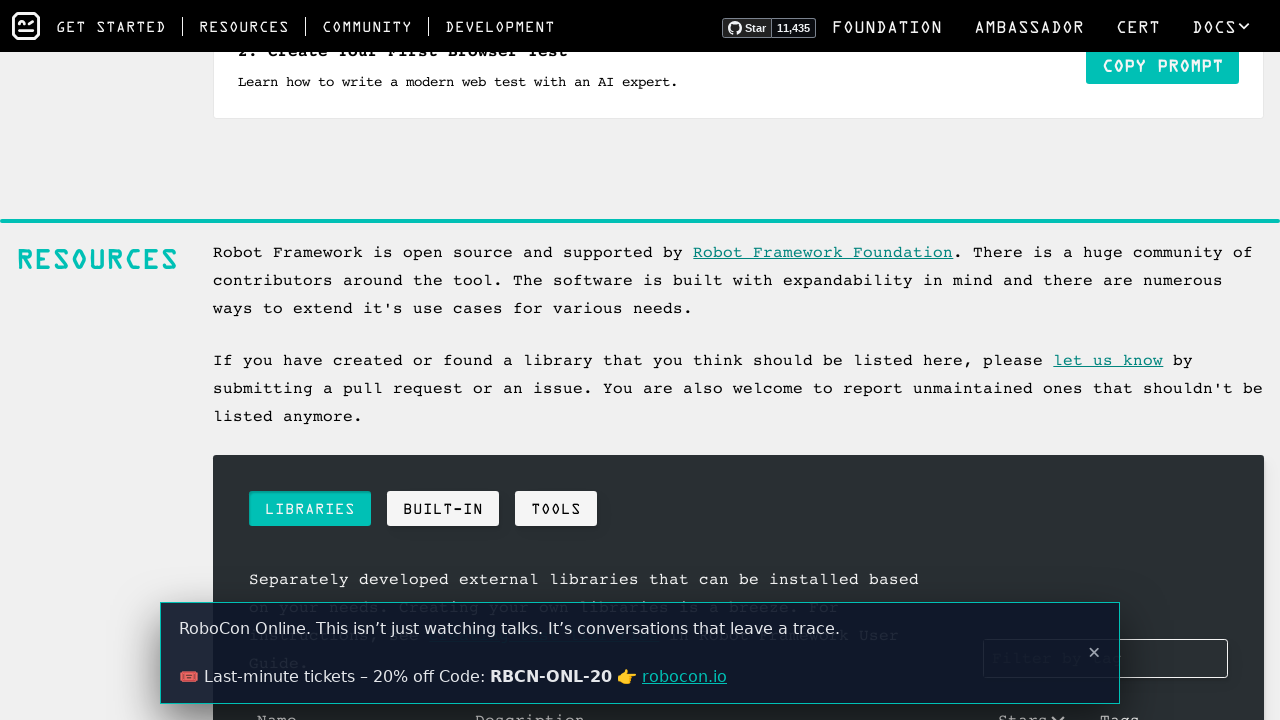

Retrieved all open pages/windows from context
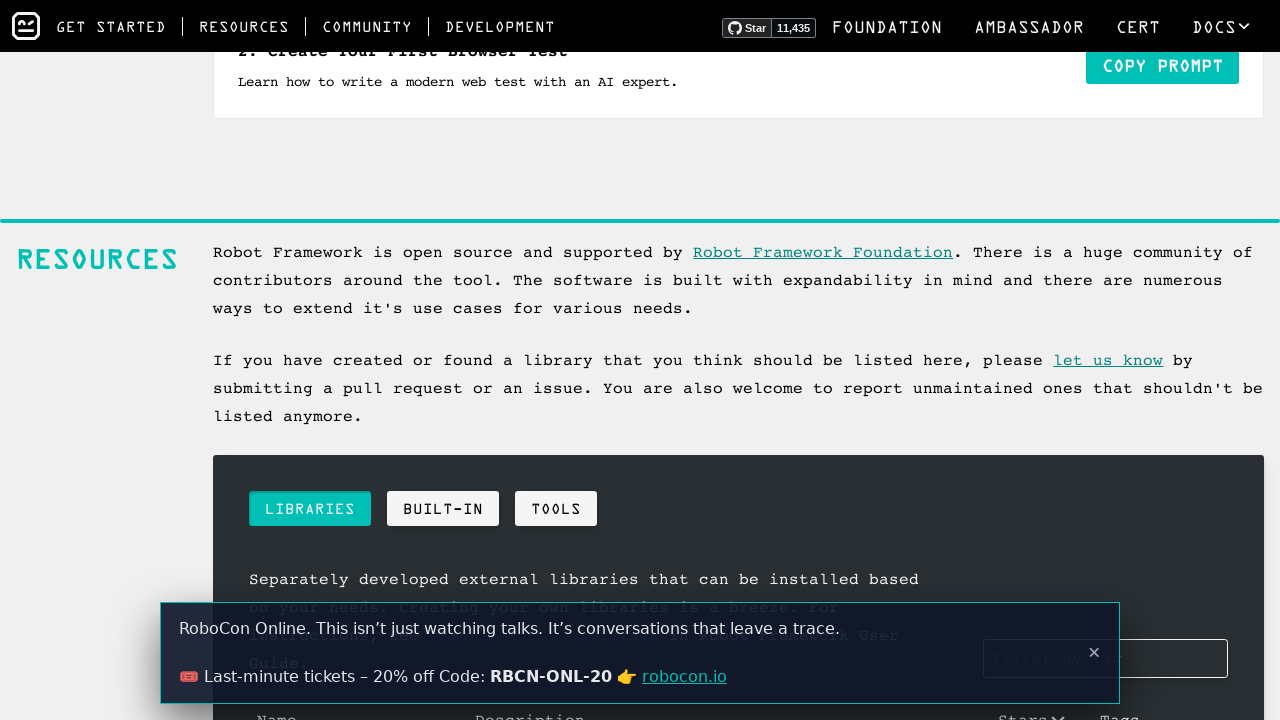

Accessed window with URL: https://robotframework.org/
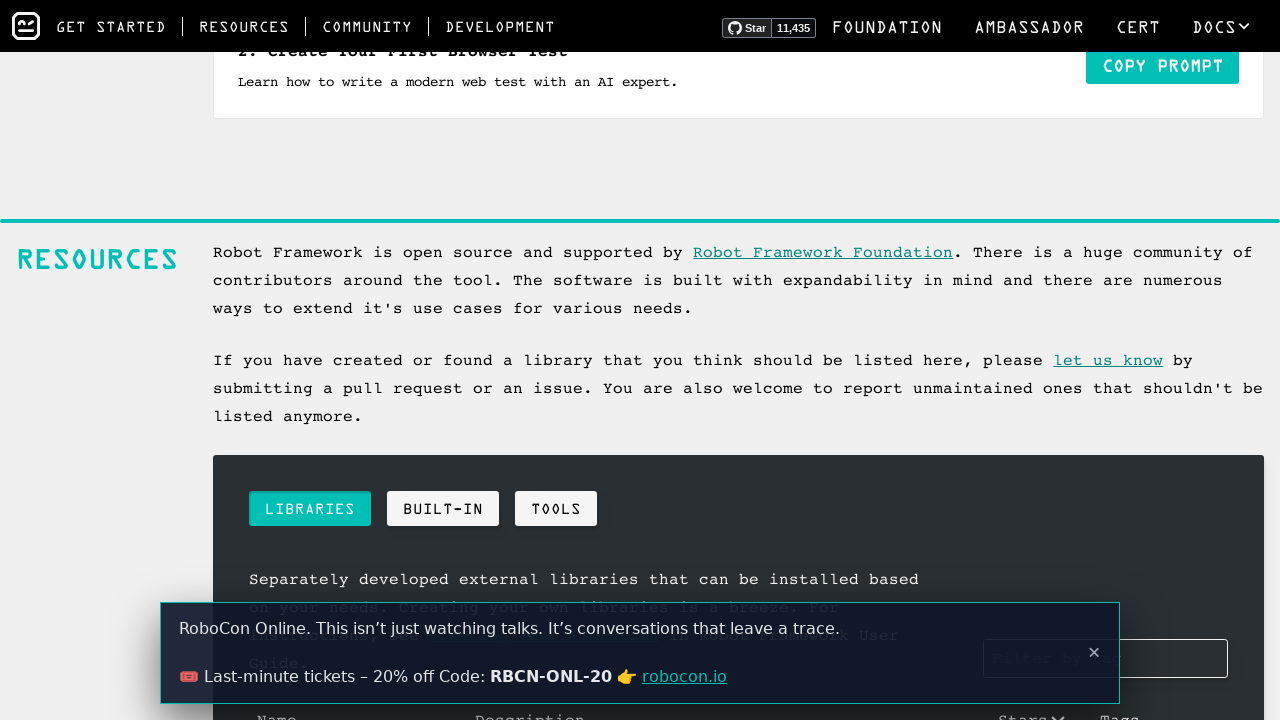

Accessed window with URL: https://github.com/robotframework/robotframework.github.com
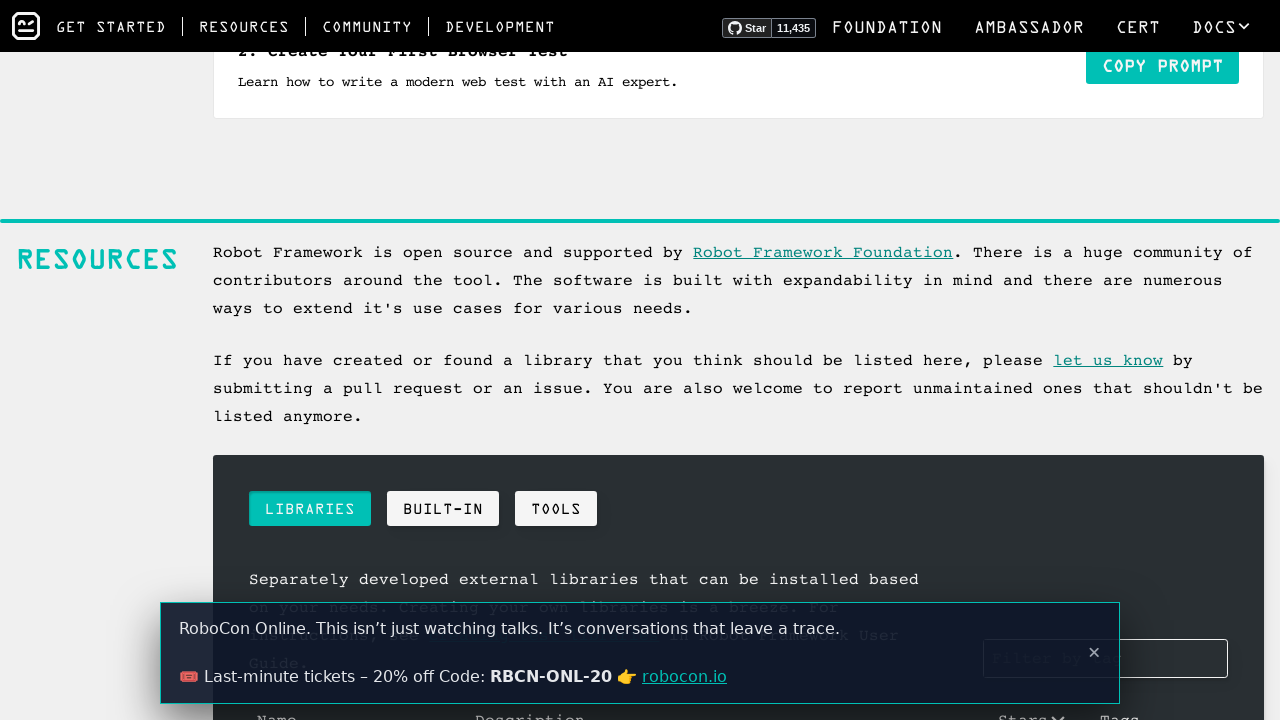

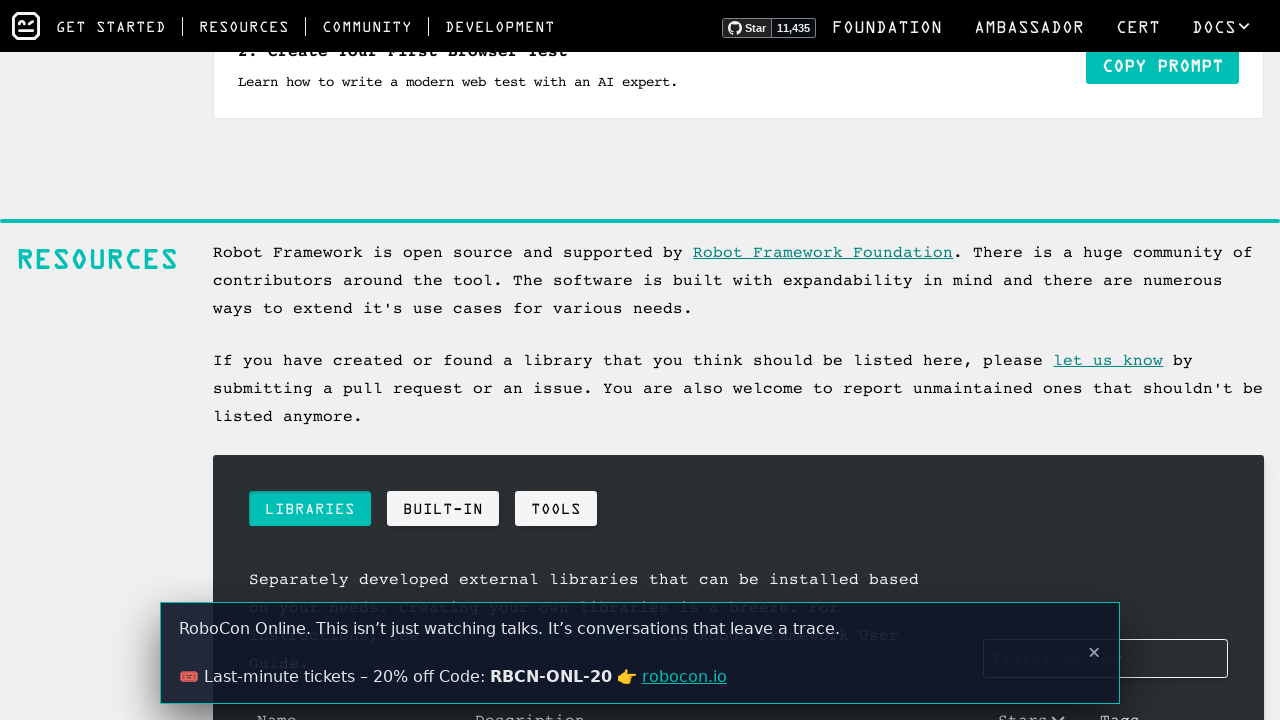